Tests editing a todo item by double-clicking, changing the text, and pressing Enter

Starting URL: https://demo.playwright.dev/todomvc

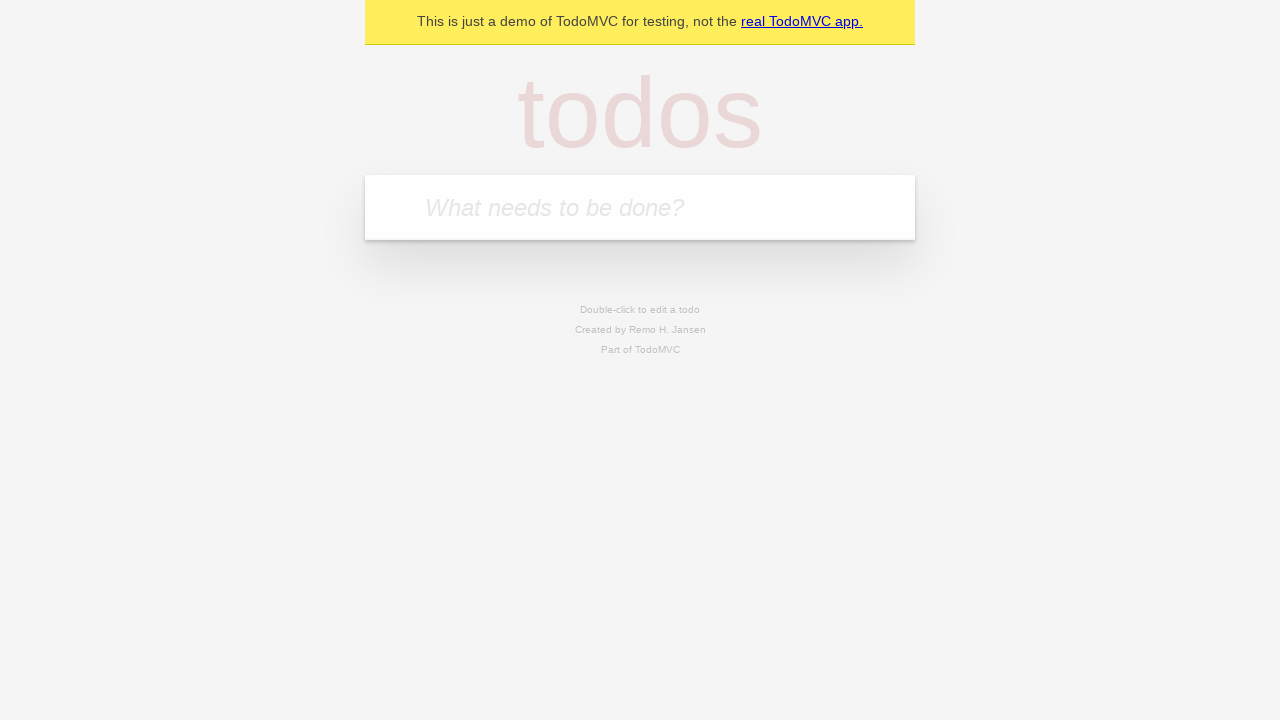

Filled new todo input with 'buy some cheese' on internal:attr=[placeholder="What needs to be done?"i]
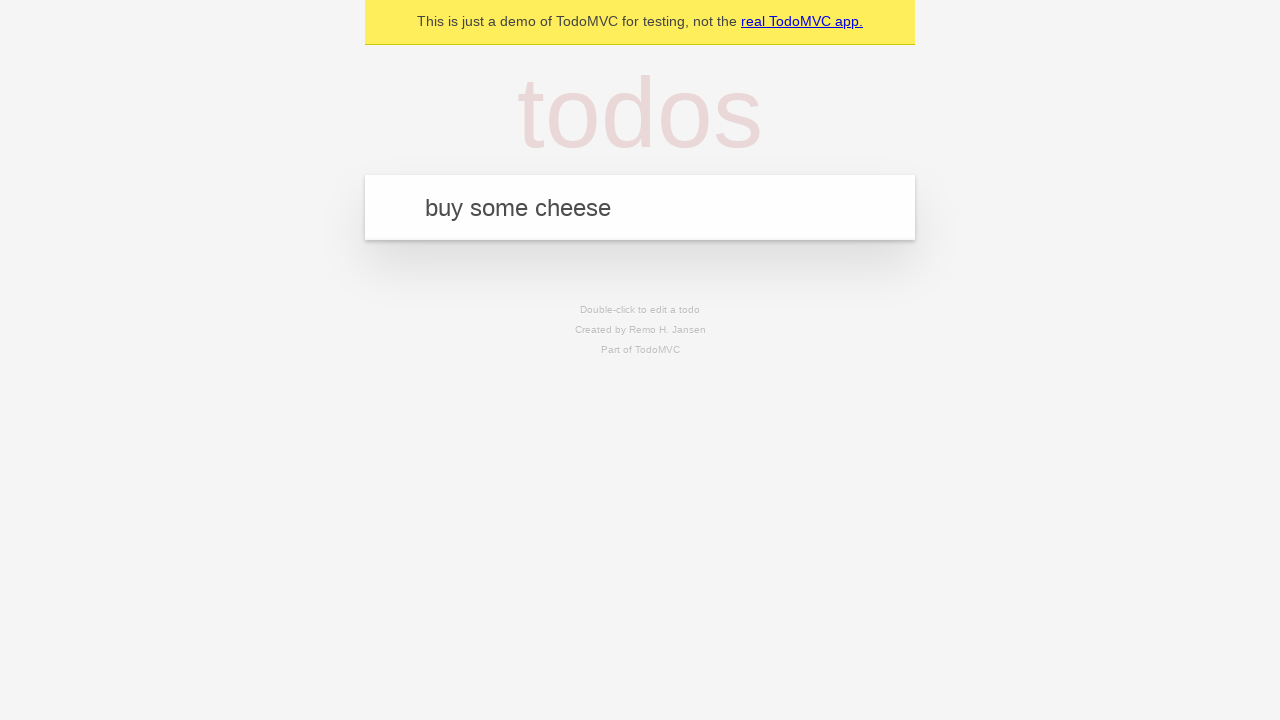

Pressed Enter to create todo 'buy some cheese' on internal:attr=[placeholder="What needs to be done?"i]
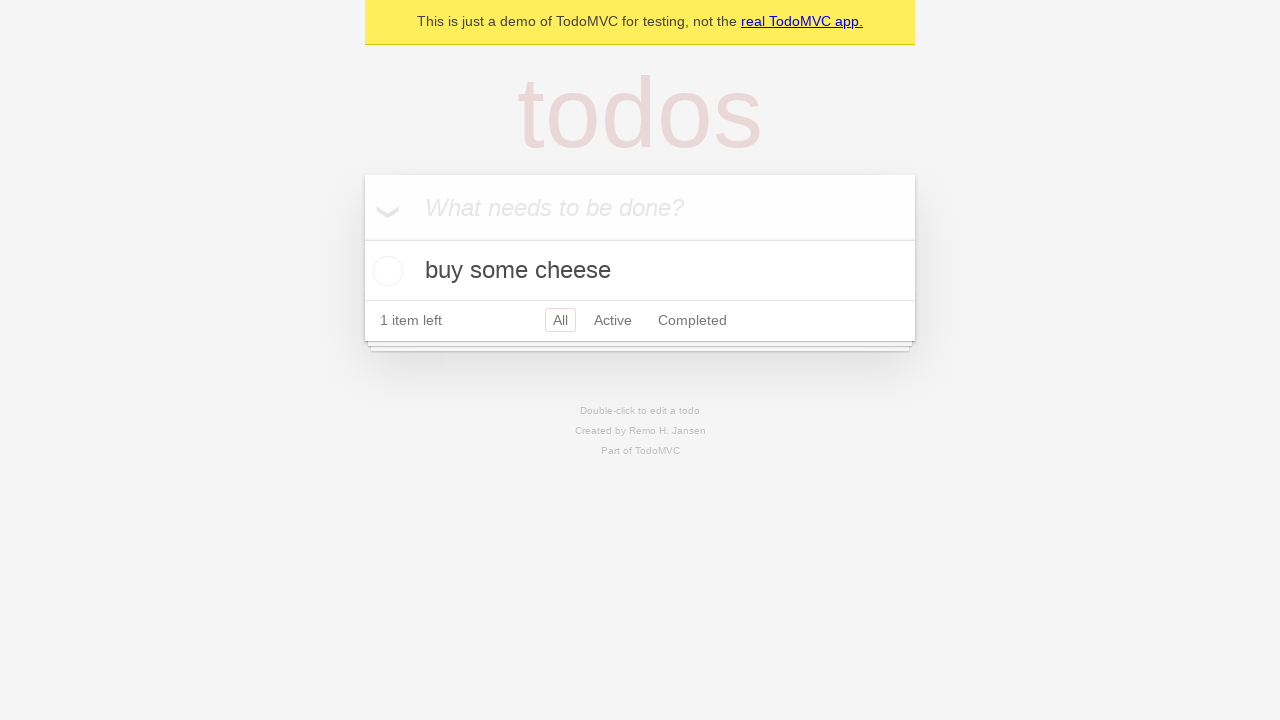

Filled new todo input with 'feed the cat' on internal:attr=[placeholder="What needs to be done?"i]
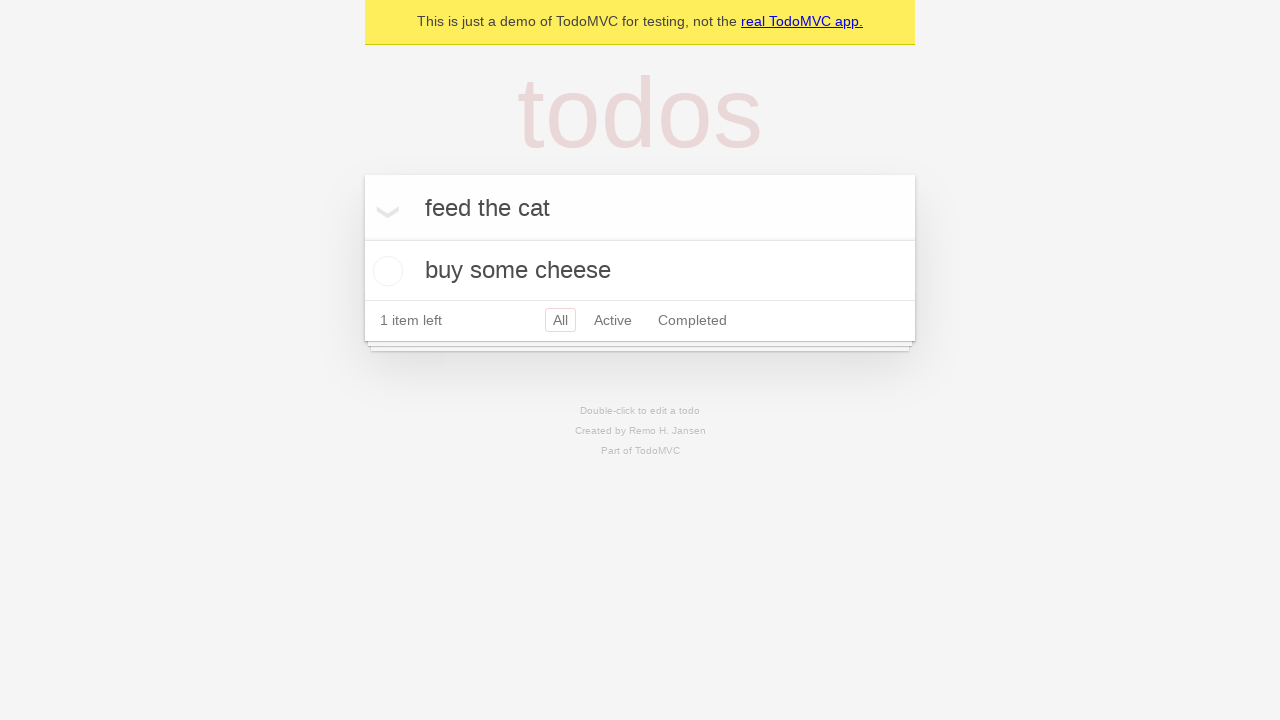

Pressed Enter to create todo 'feed the cat' on internal:attr=[placeholder="What needs to be done?"i]
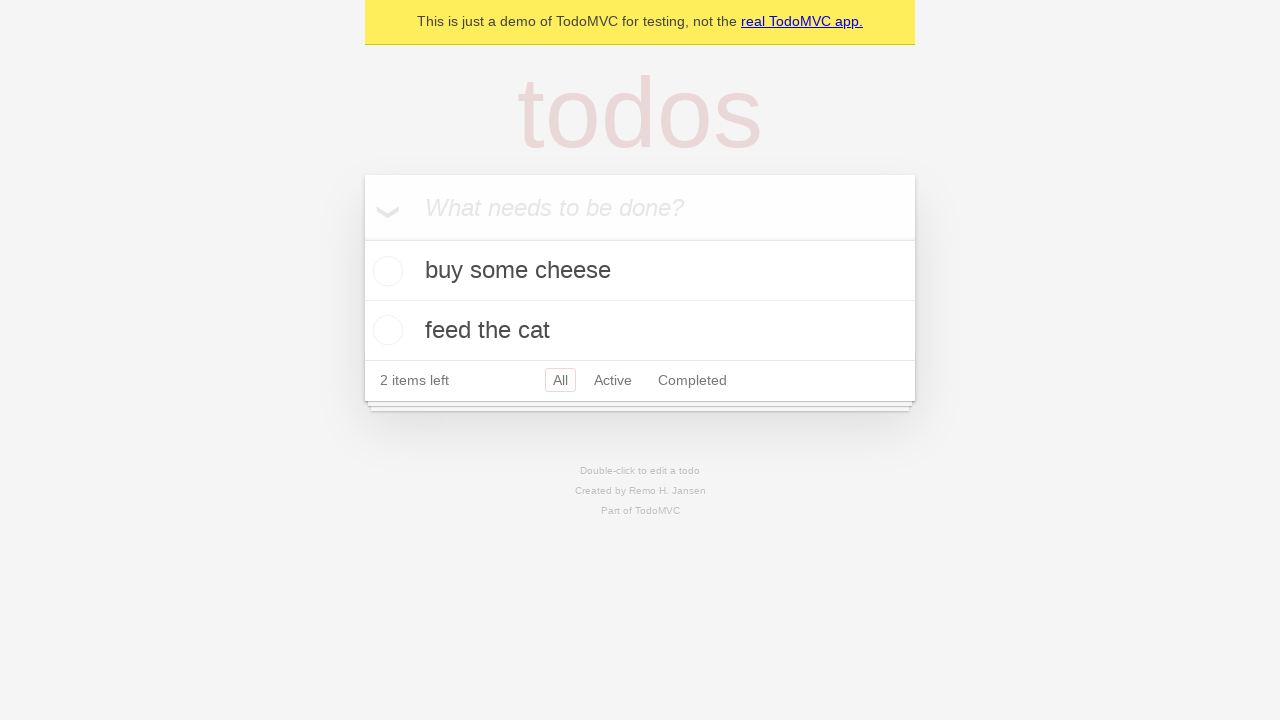

Filled new todo input with 'book a doctors appointment' on internal:attr=[placeholder="What needs to be done?"i]
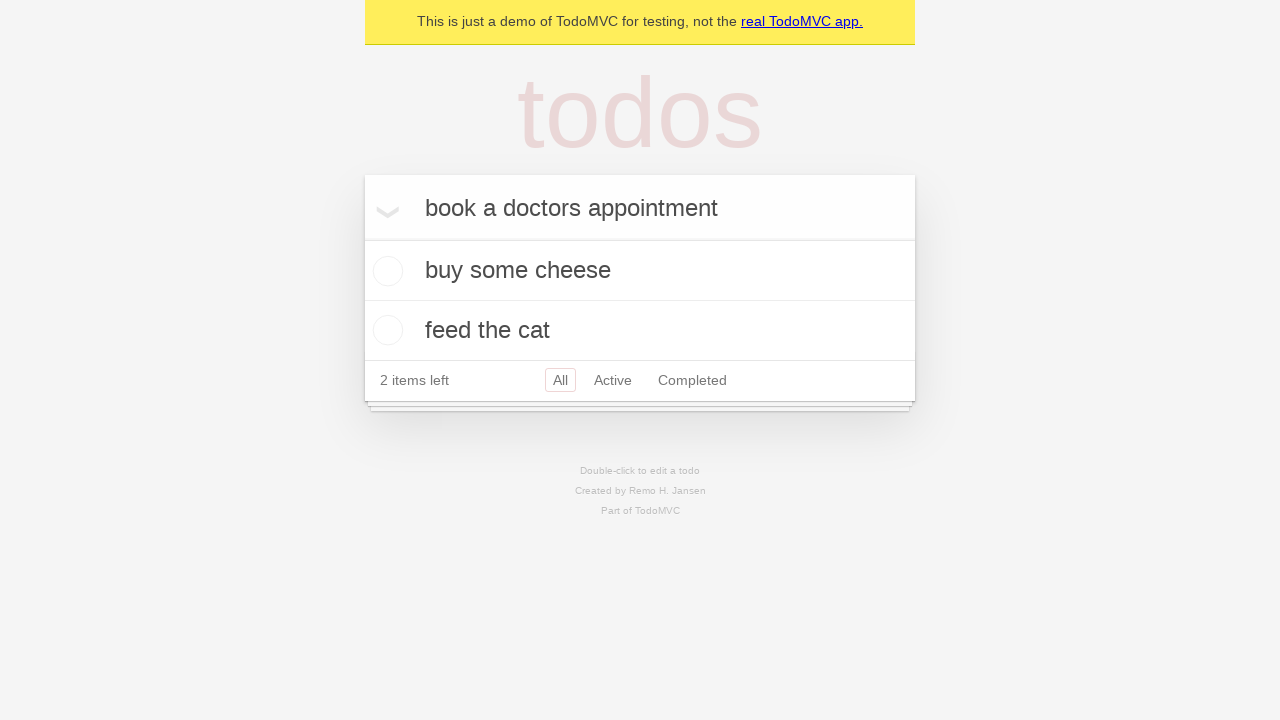

Pressed Enter to create todo 'book a doctors appointment' on internal:attr=[placeholder="What needs to be done?"i]
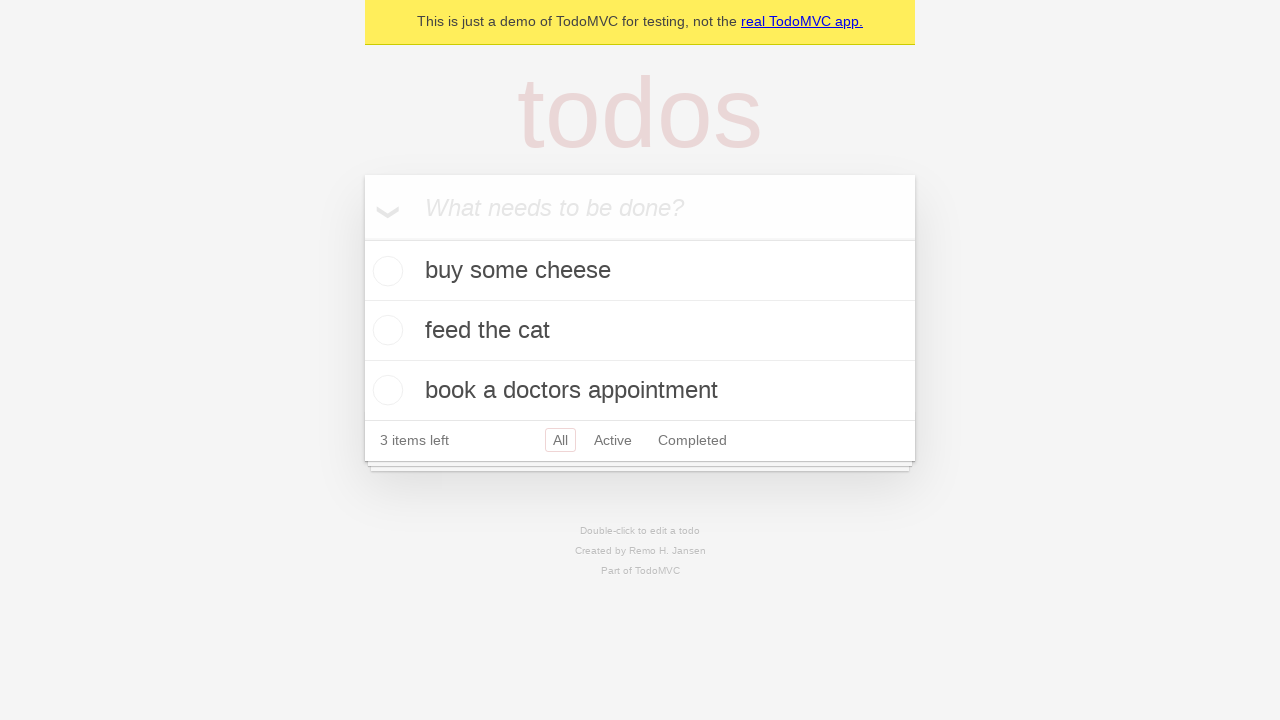

Waited for all 3 todos to be created
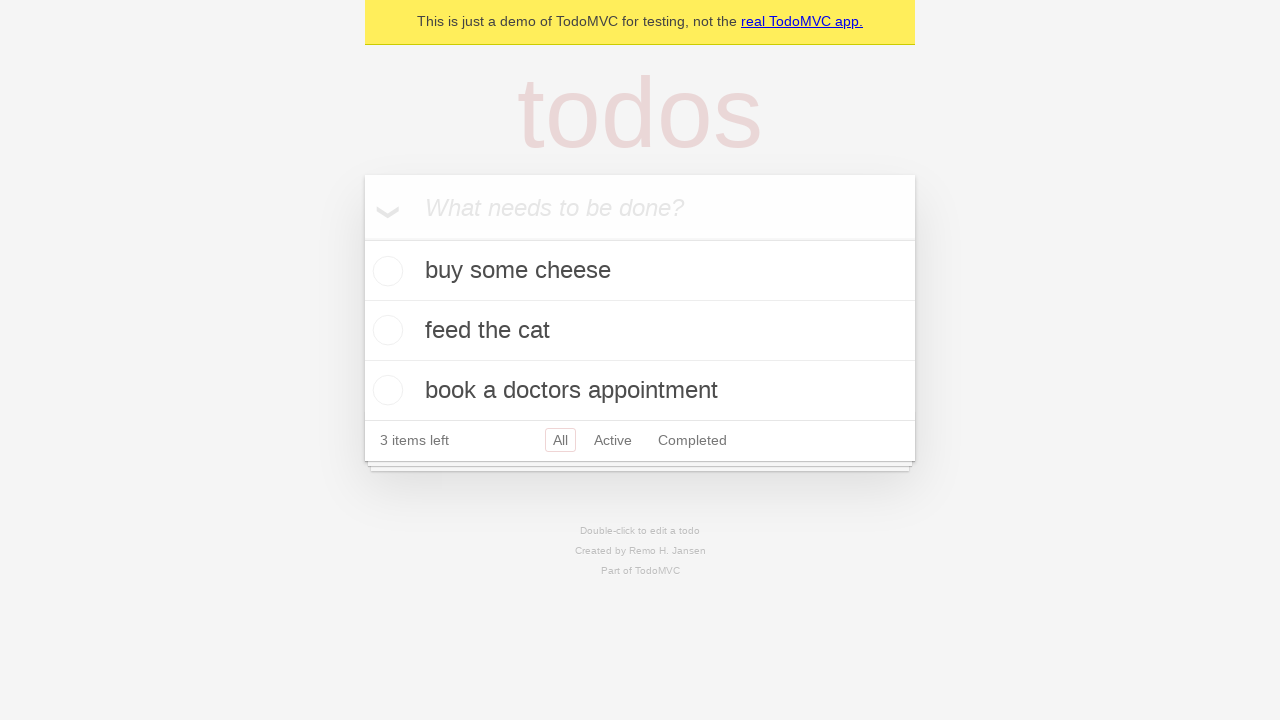

Double-clicked second todo to enter edit mode at (640, 331) on internal:testid=[data-testid="todo-item"s] >> nth=1
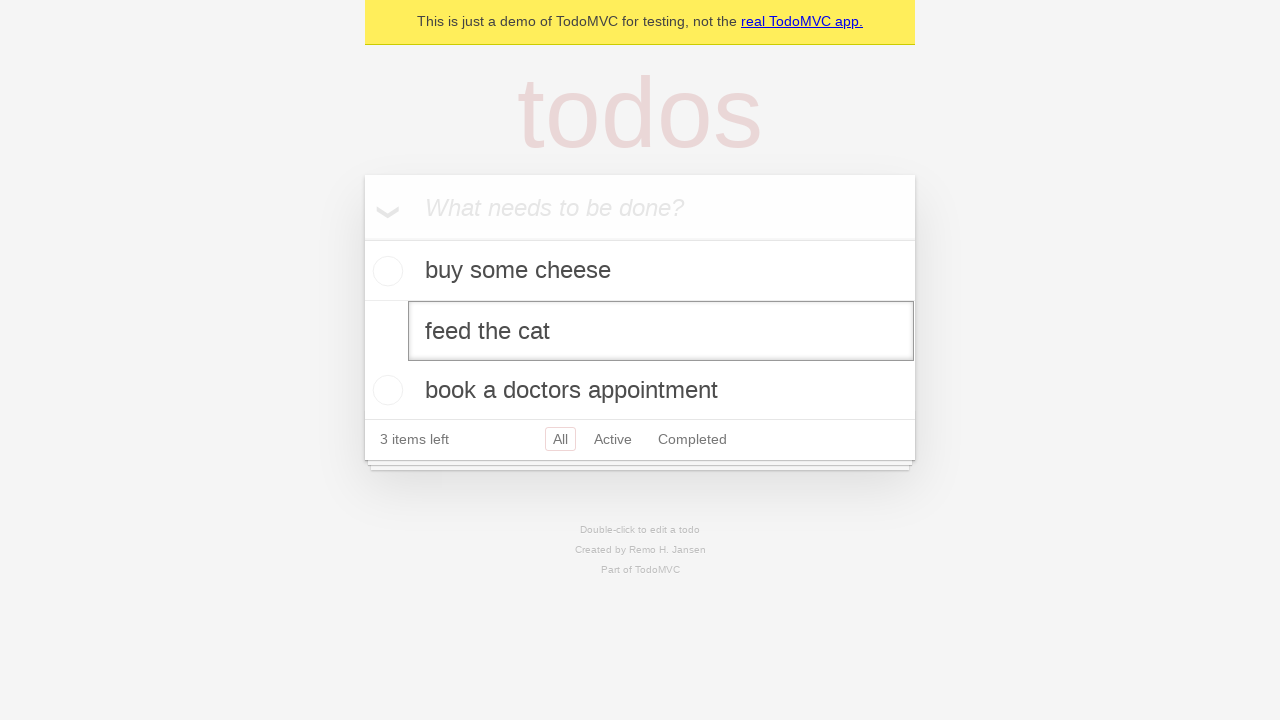

Changed todo text to 'buy some sausages' on internal:testid=[data-testid="todo-item"s] >> nth=1 >> internal:role=textbox[nam
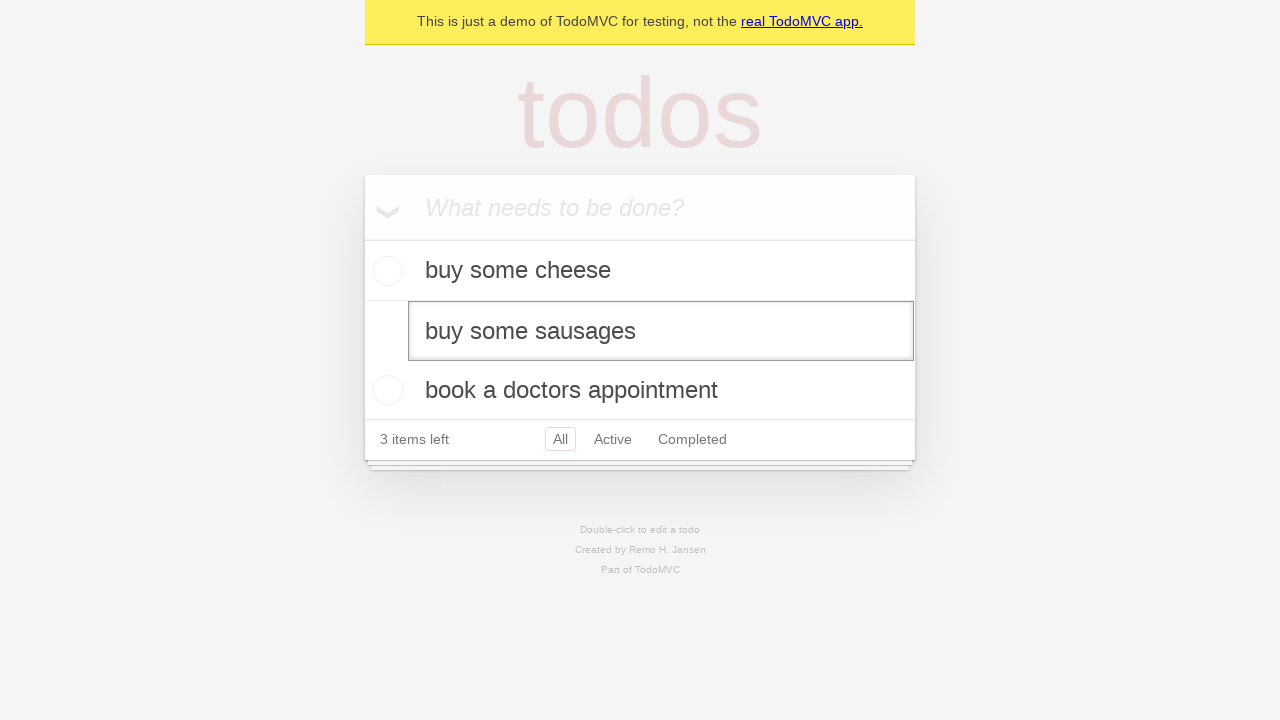

Pressed Enter to save the edited todo on internal:testid=[data-testid="todo-item"s] >> nth=1 >> internal:role=textbox[nam
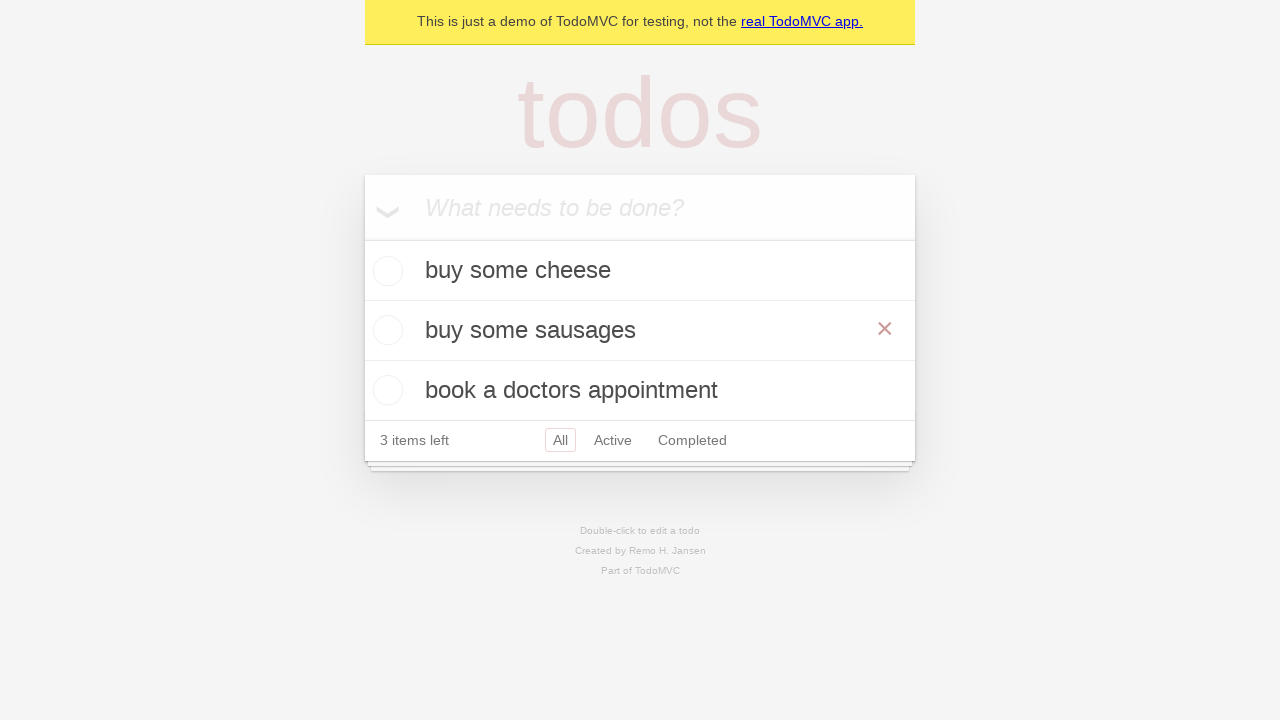

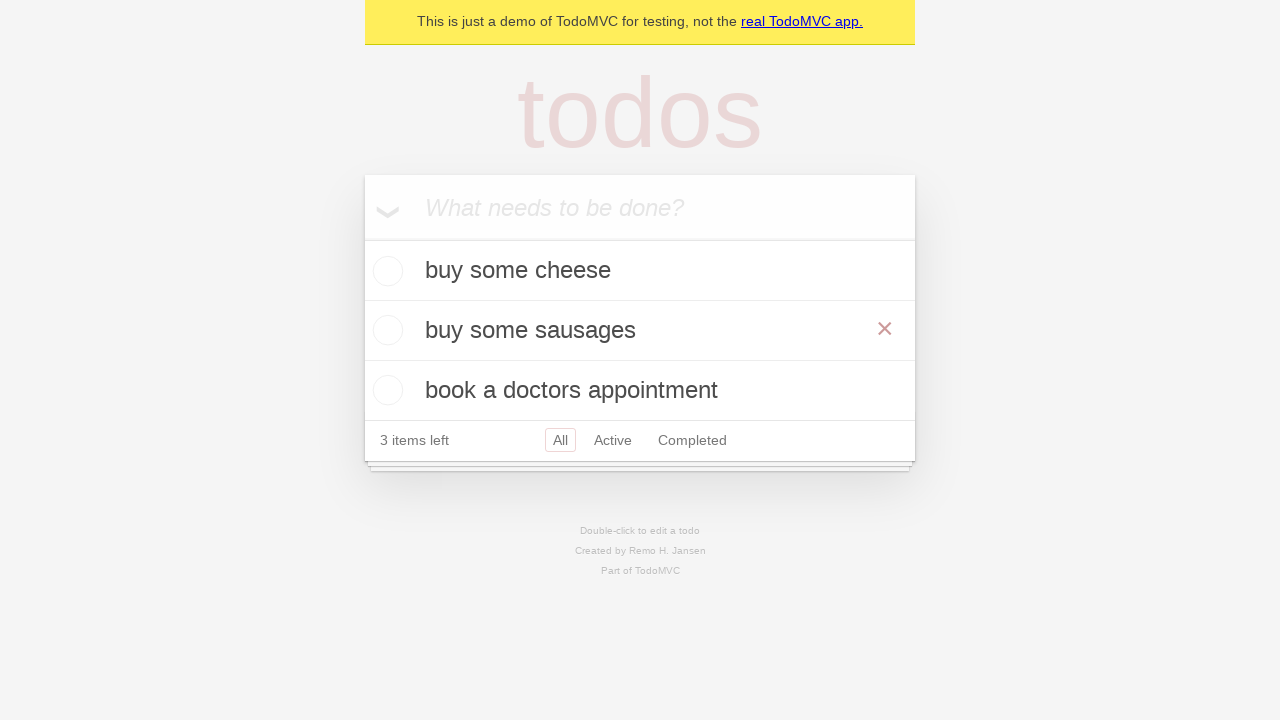